Tests form submission by filling in name and email fields, submitting the form, and verifying the confirmation message displays the correct data

Starting URL: https://otus.home.kartushin.su/training.html

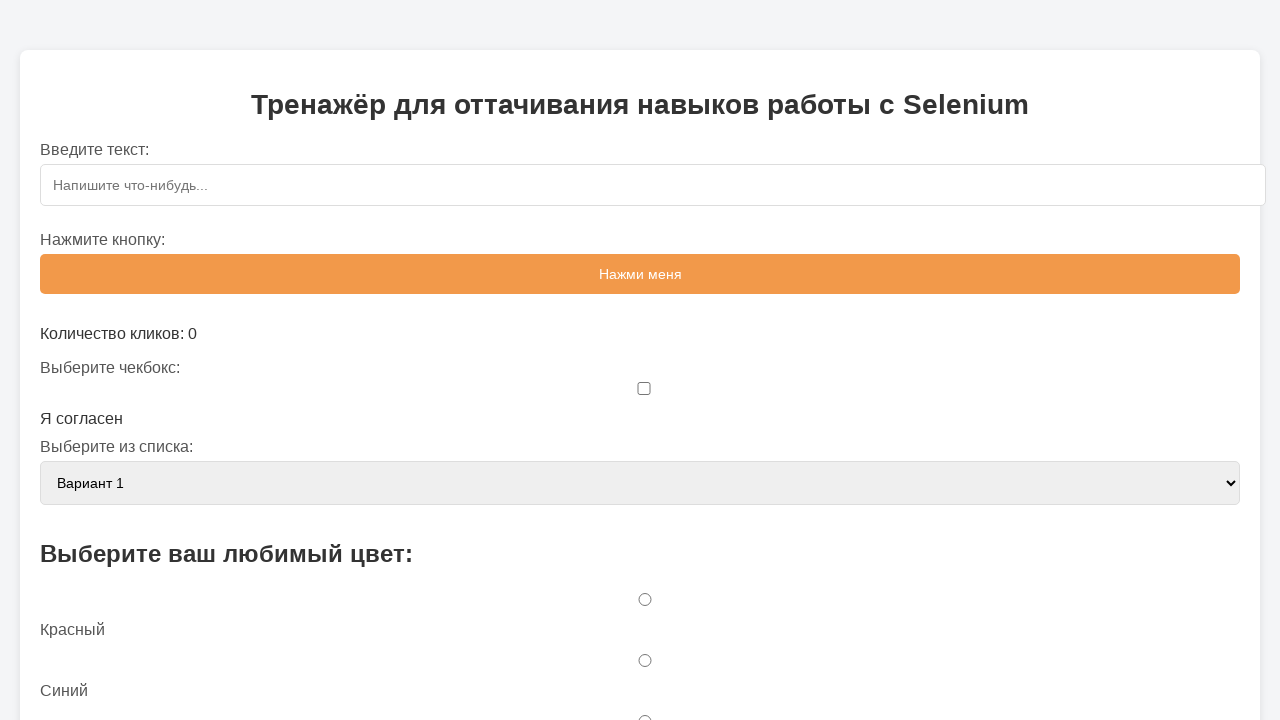

Filled name field with 'otus' on #name
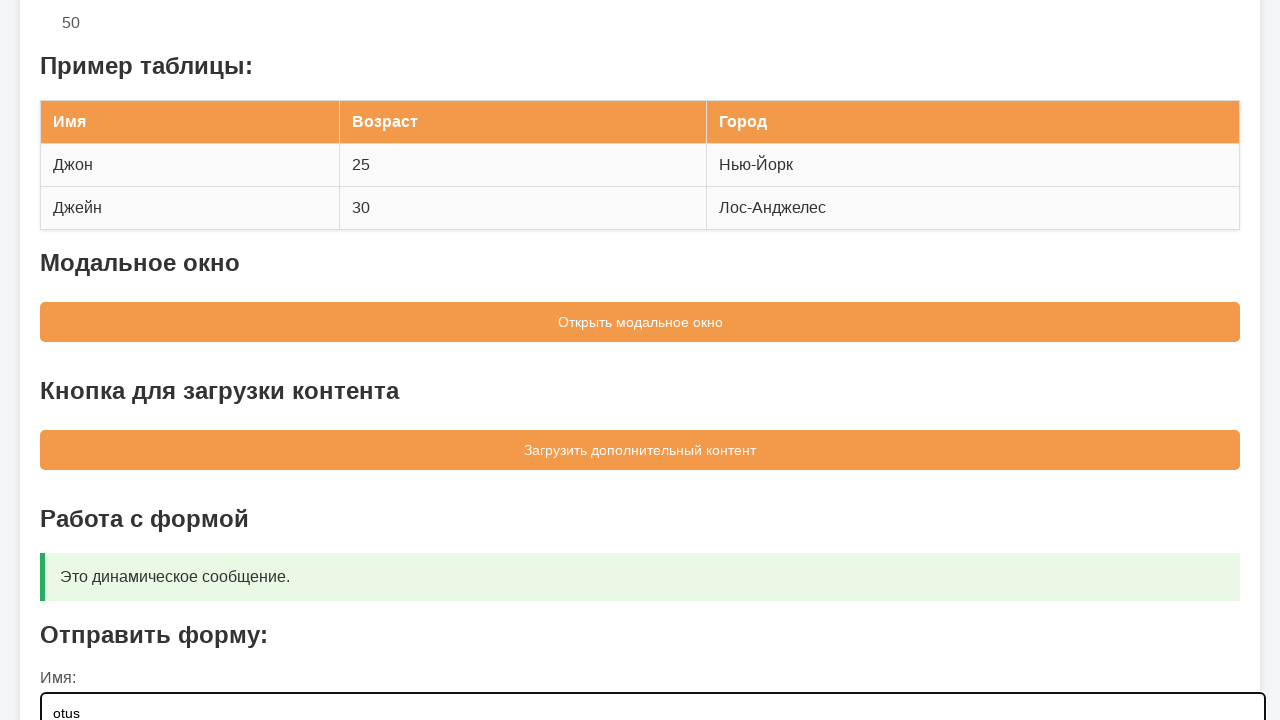

Filled email field with 'otus@test.ru' on #email
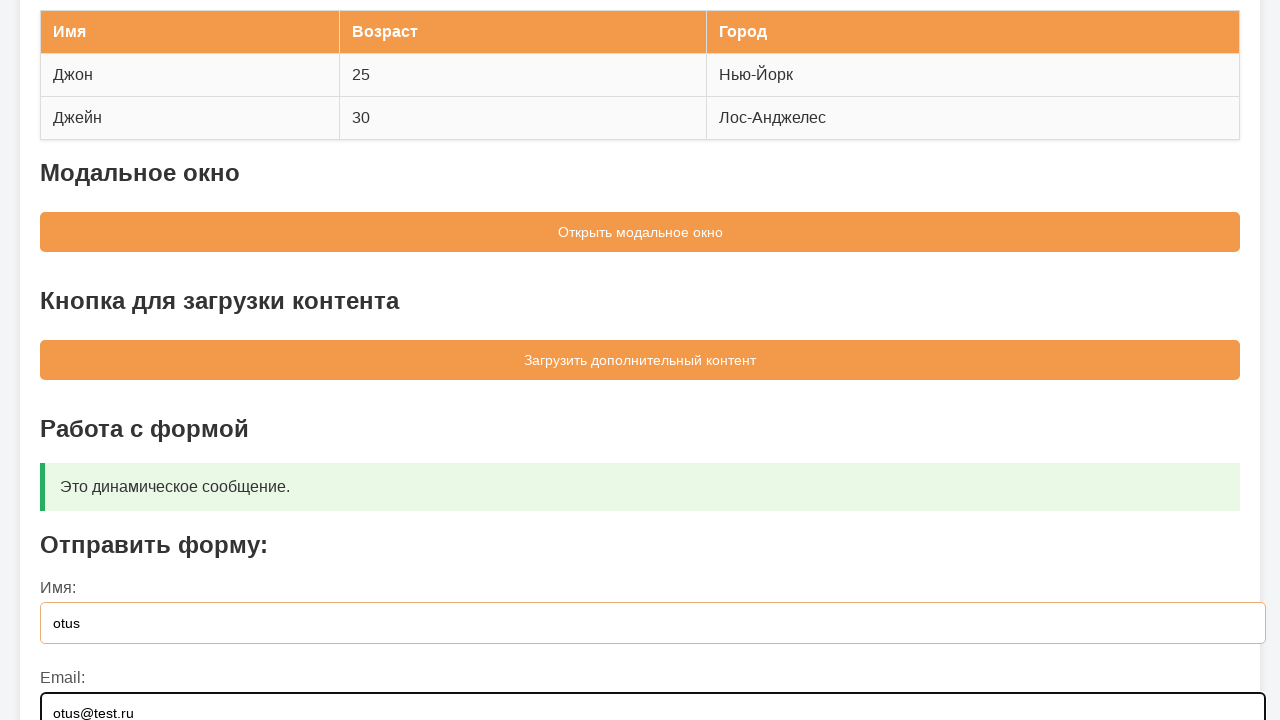

Clicked submit button to send form at (640, 559) on button[type='submit']
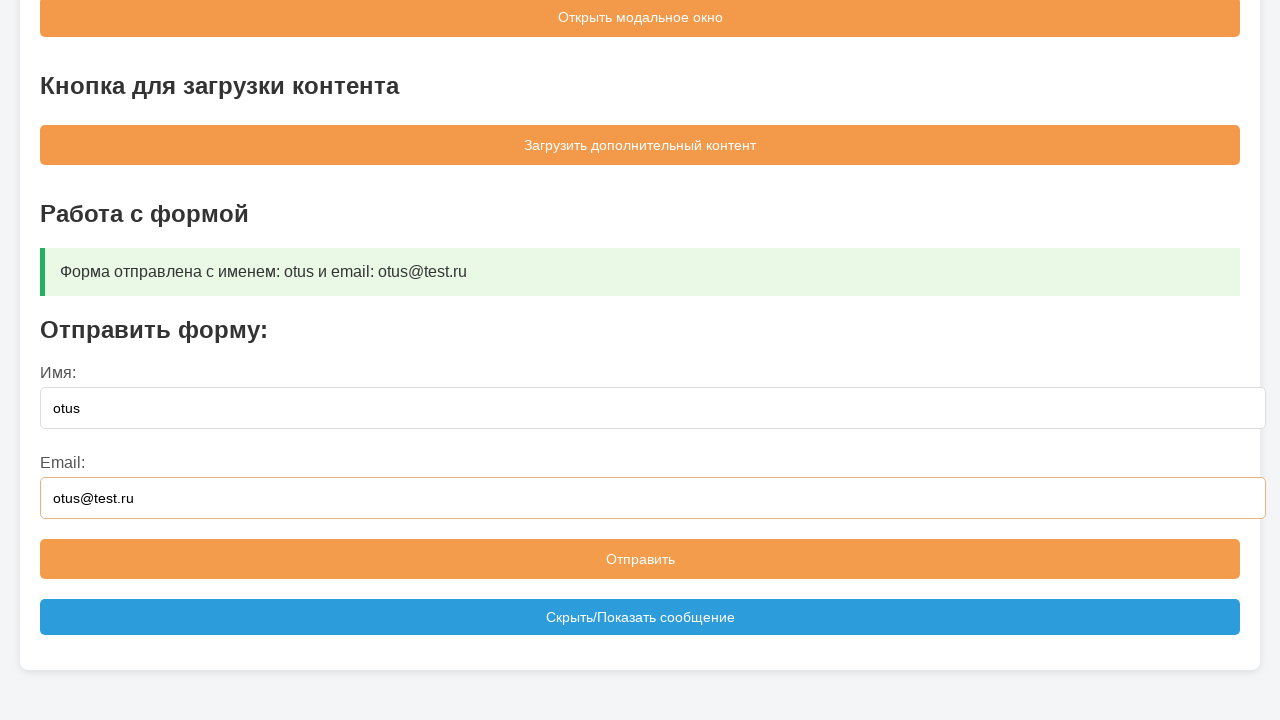

Message box appeared after form submission
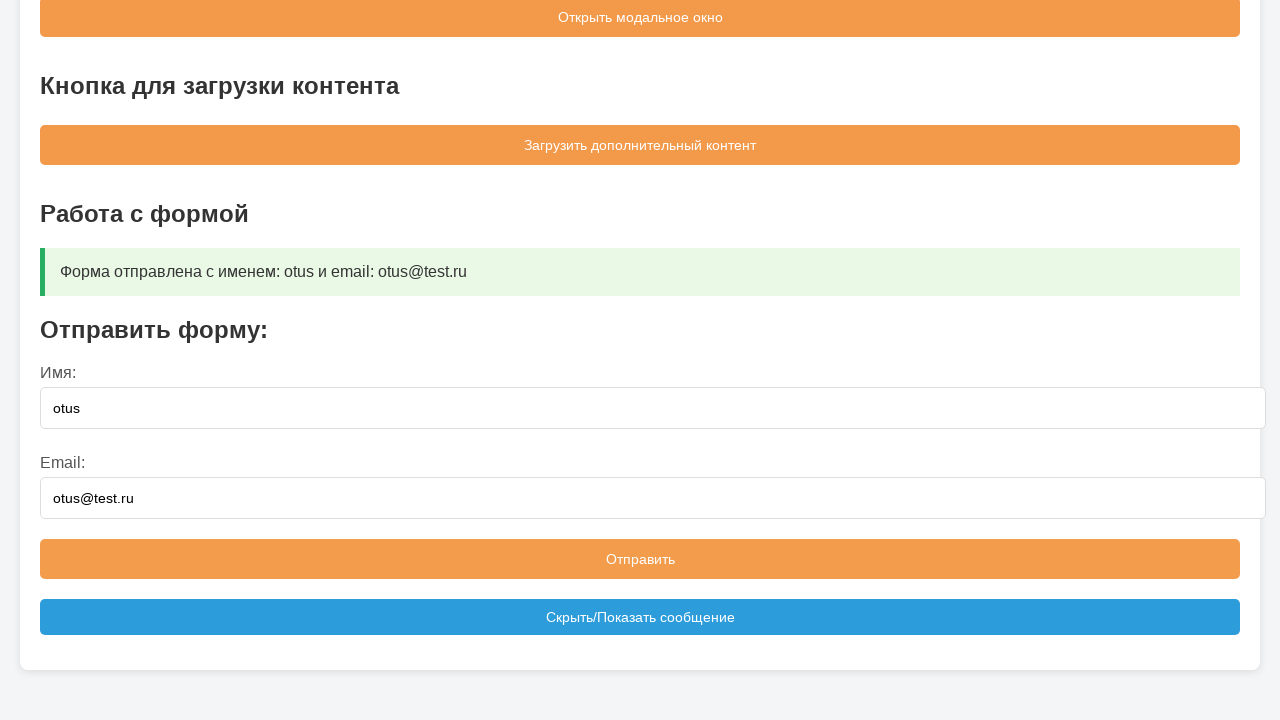

Verified confirmation message displays correct name and email
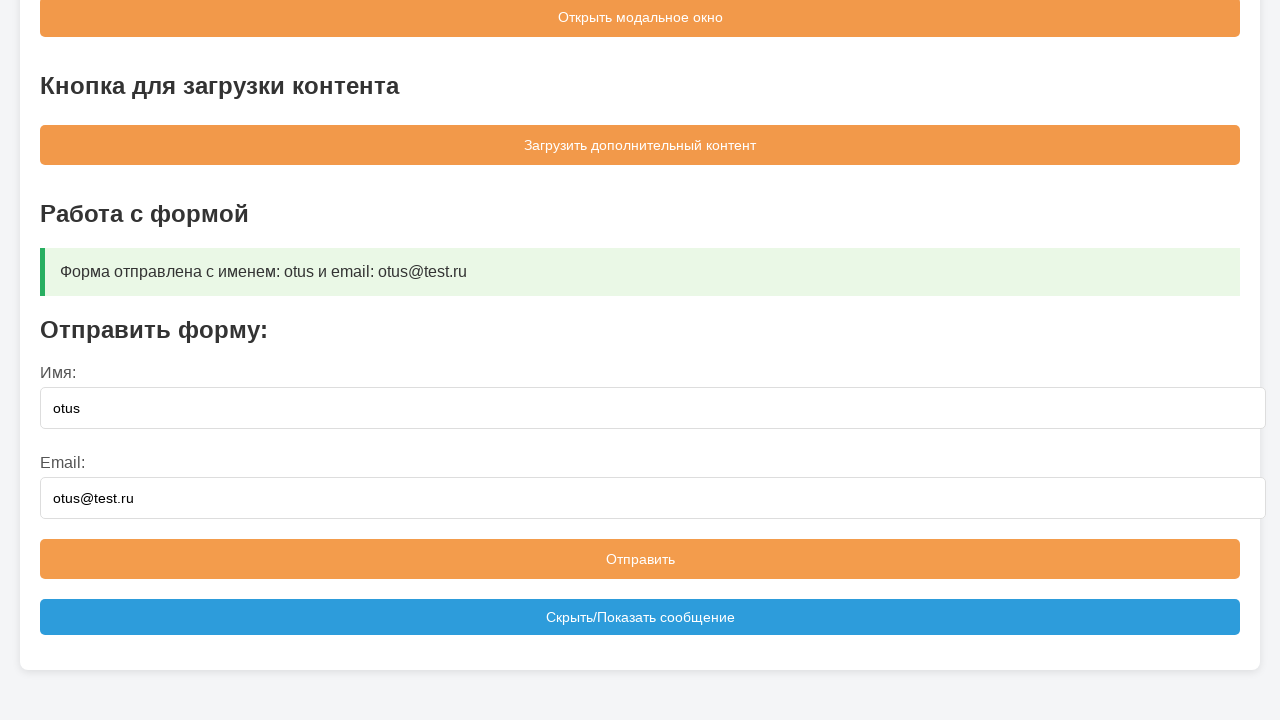

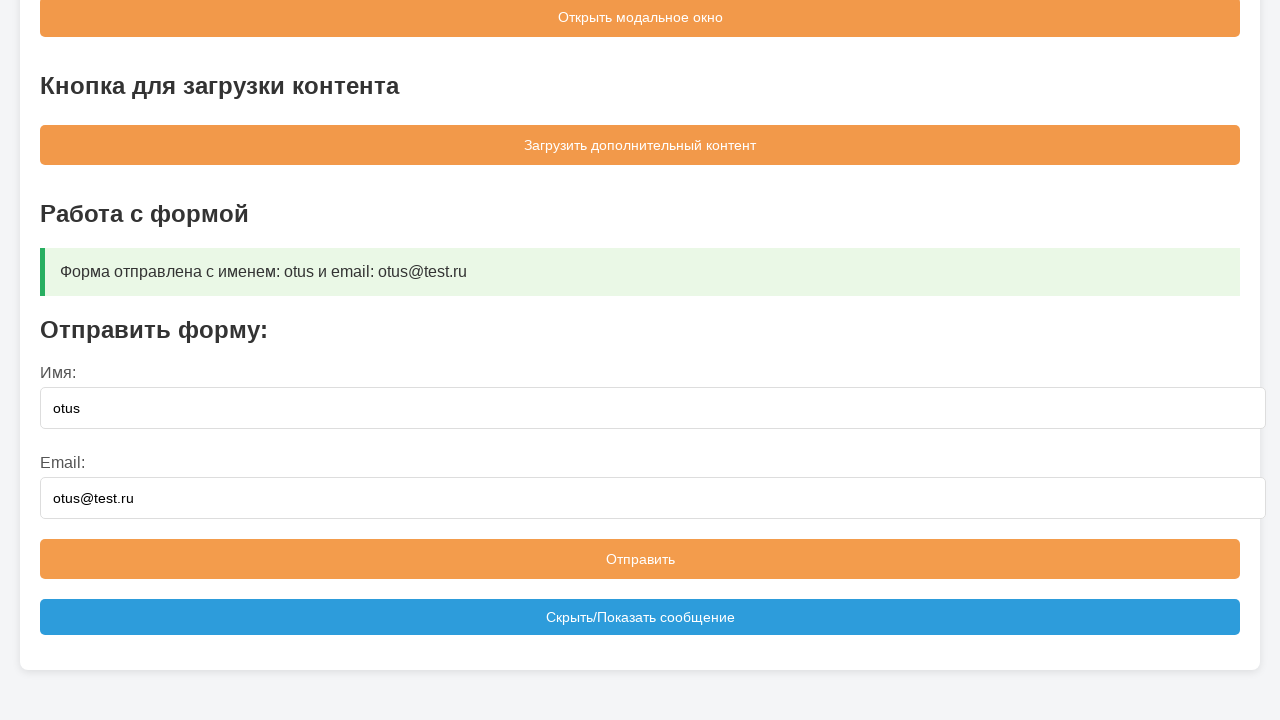